Tests product search functionality on FirstCry e-commerce site by entering a search term, attempting to apply a brand filter, and verifying that product results are displayed with visible titles.

Starting URL: https://www.firstcry.com

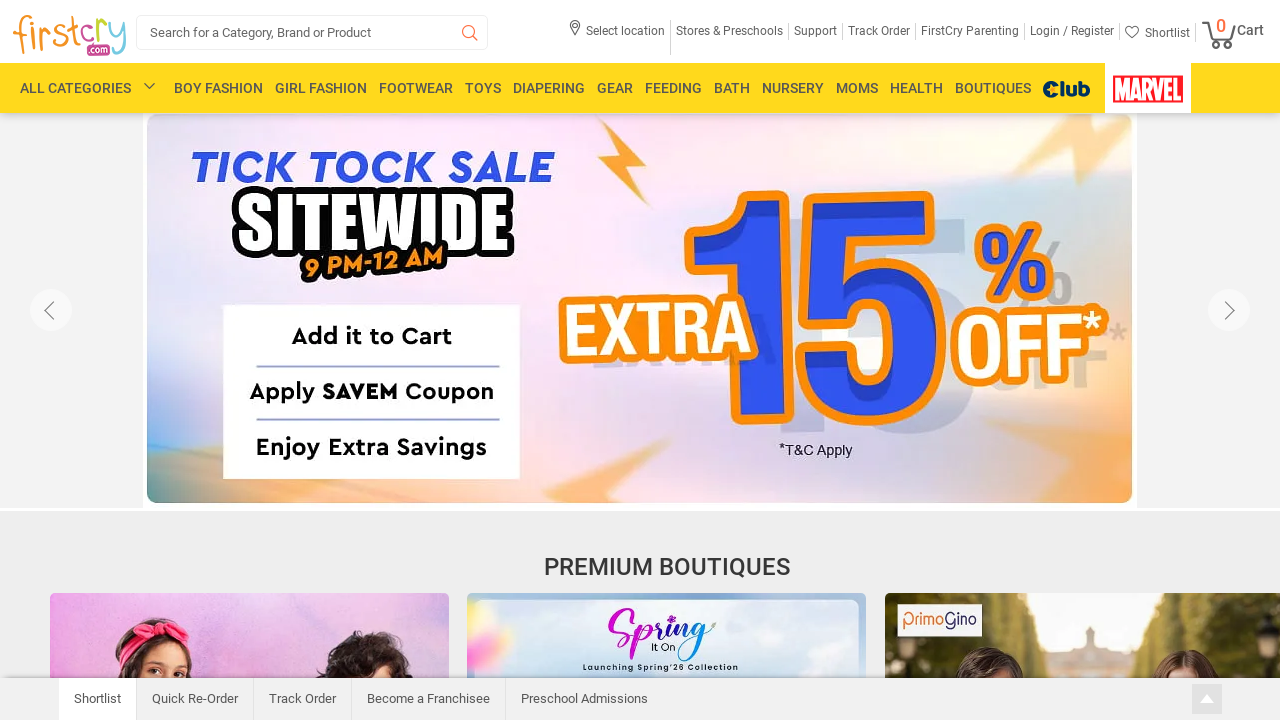

Filled search box with 'tshirts' on #search_box
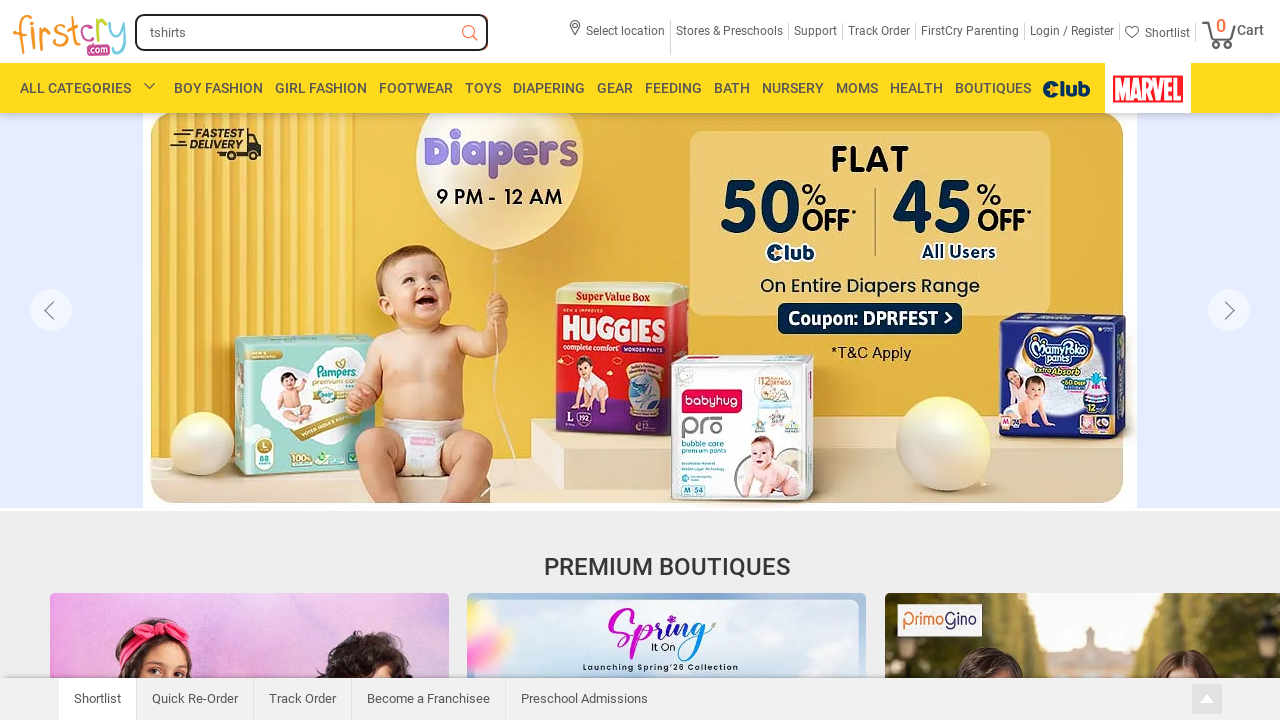

Pressed Enter to search for tshirts on #search_box
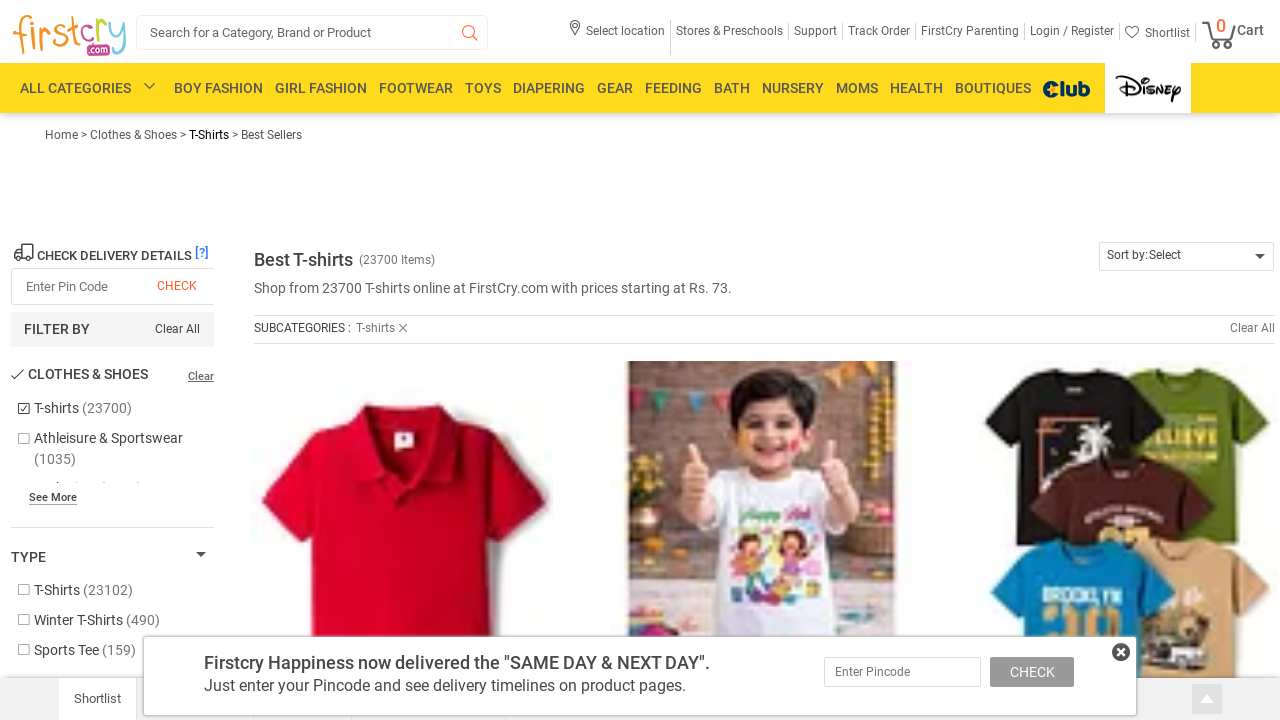

Located babyhug brand filter checkbox
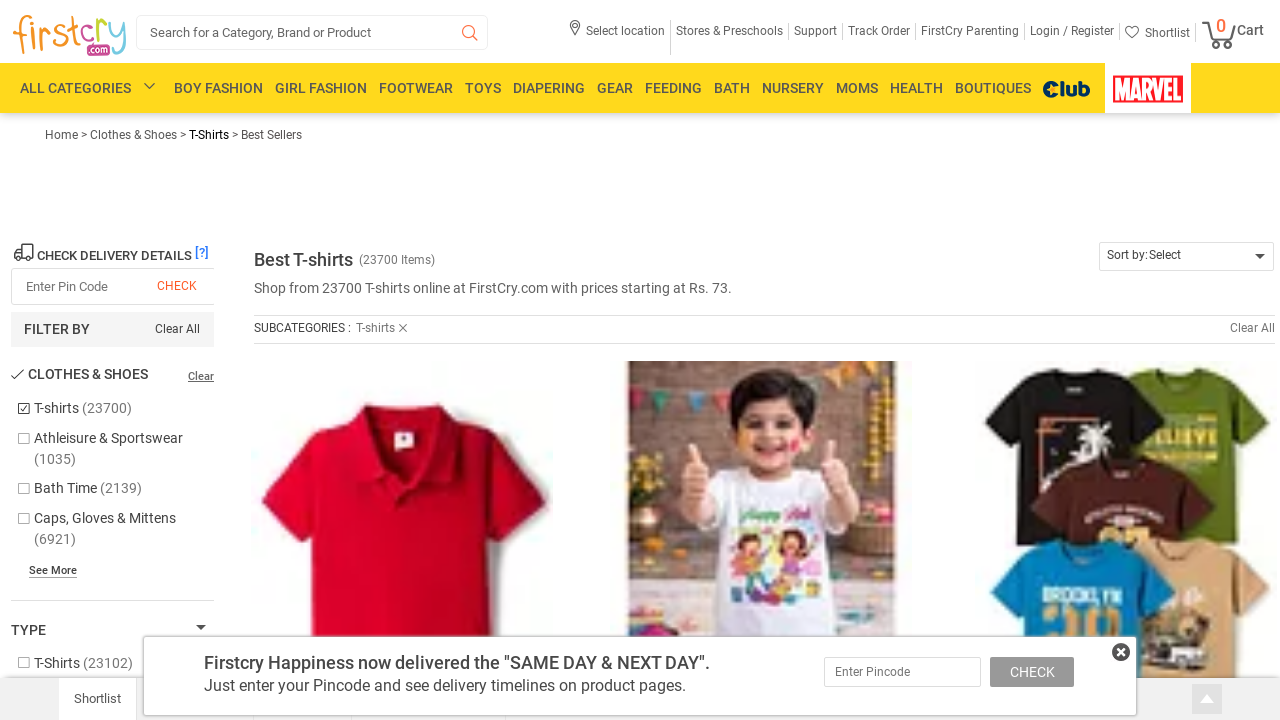

Waited 2 seconds for filters to reload
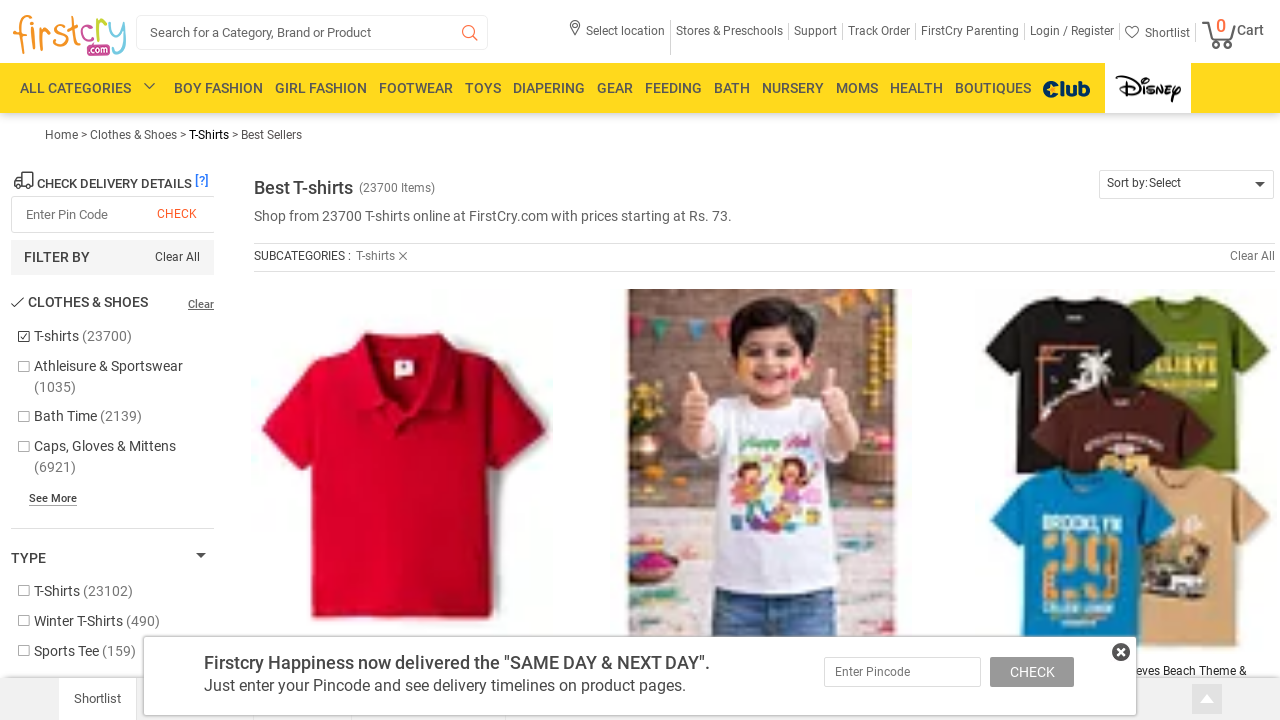

Verified product title (h1) is visible on page
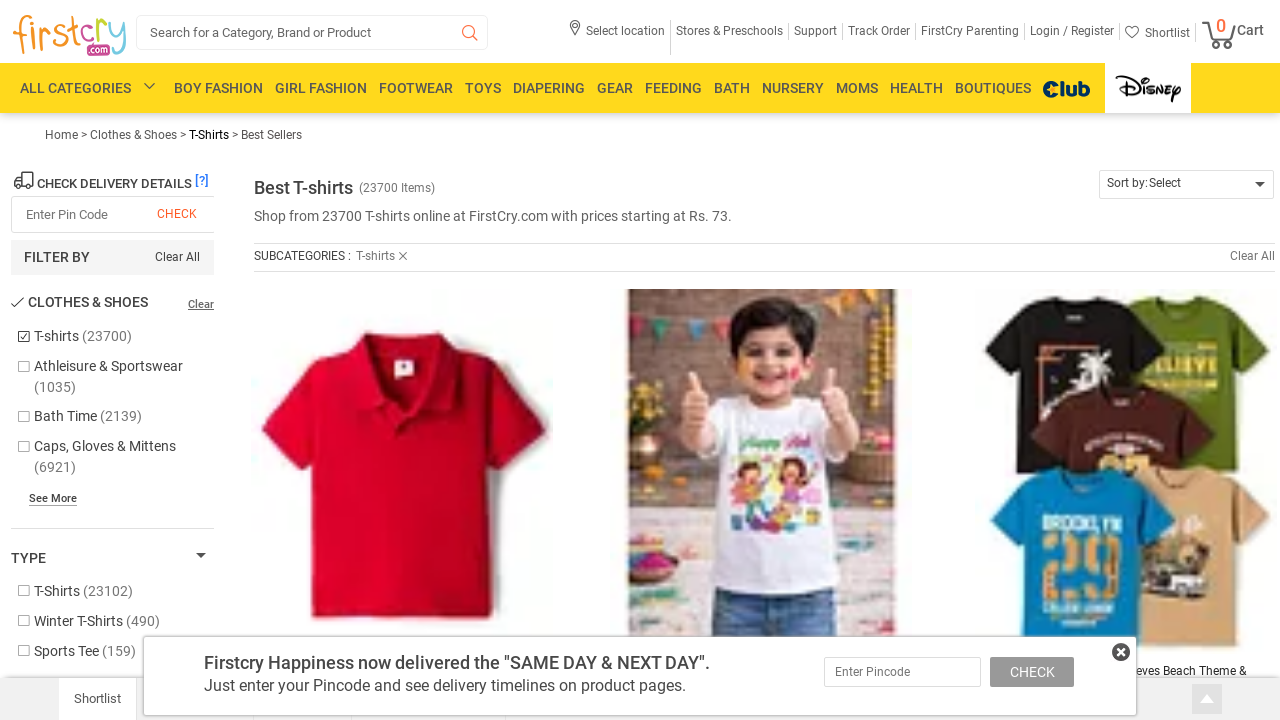

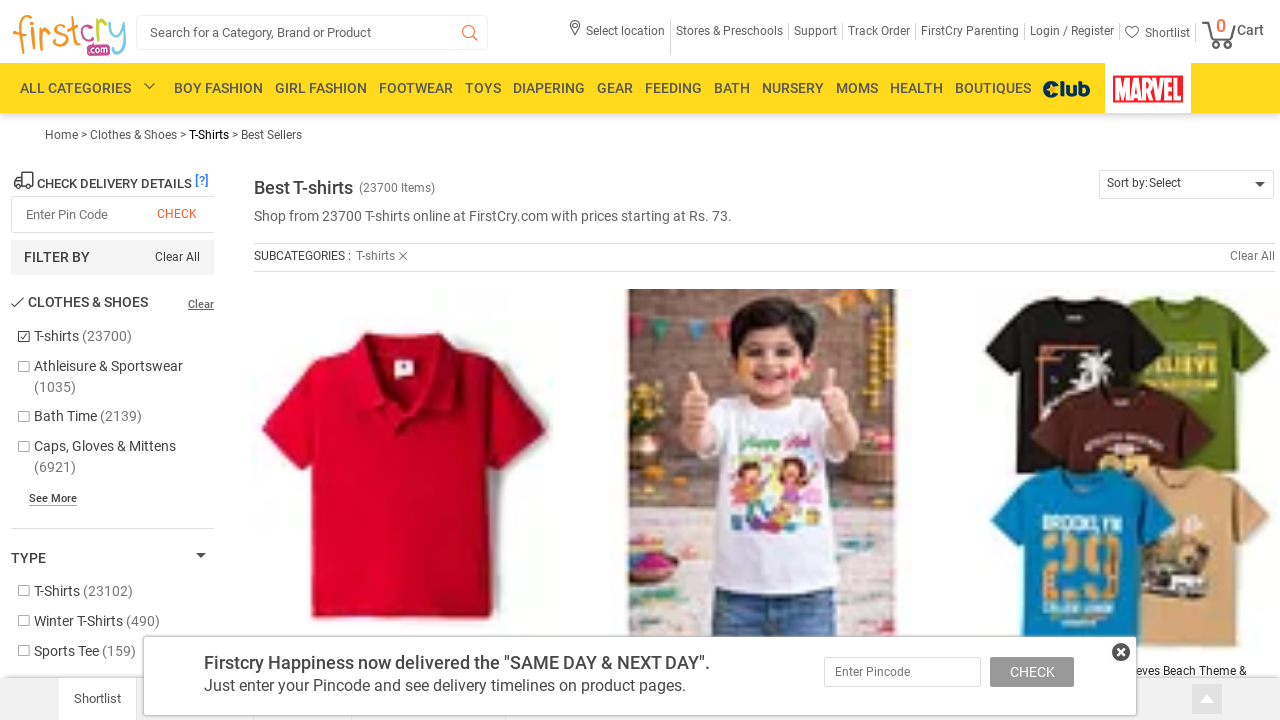